Tests handling of popup windows by clicking a button that opens a new window and verifying its content

Starting URL: https://demoqa.com/browser-windows

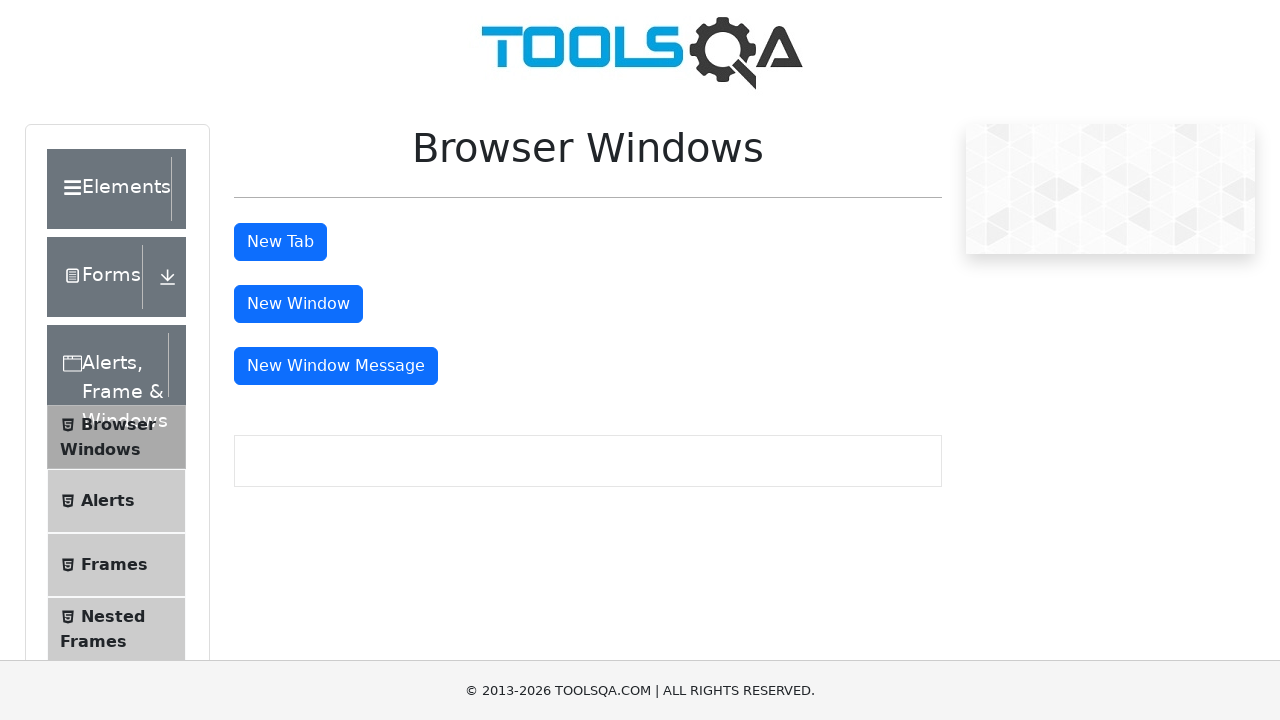

Clicked 'New Window' button and popup window opened at (298, 304) on internal:role=button[name="New Window"i] >> nth=0
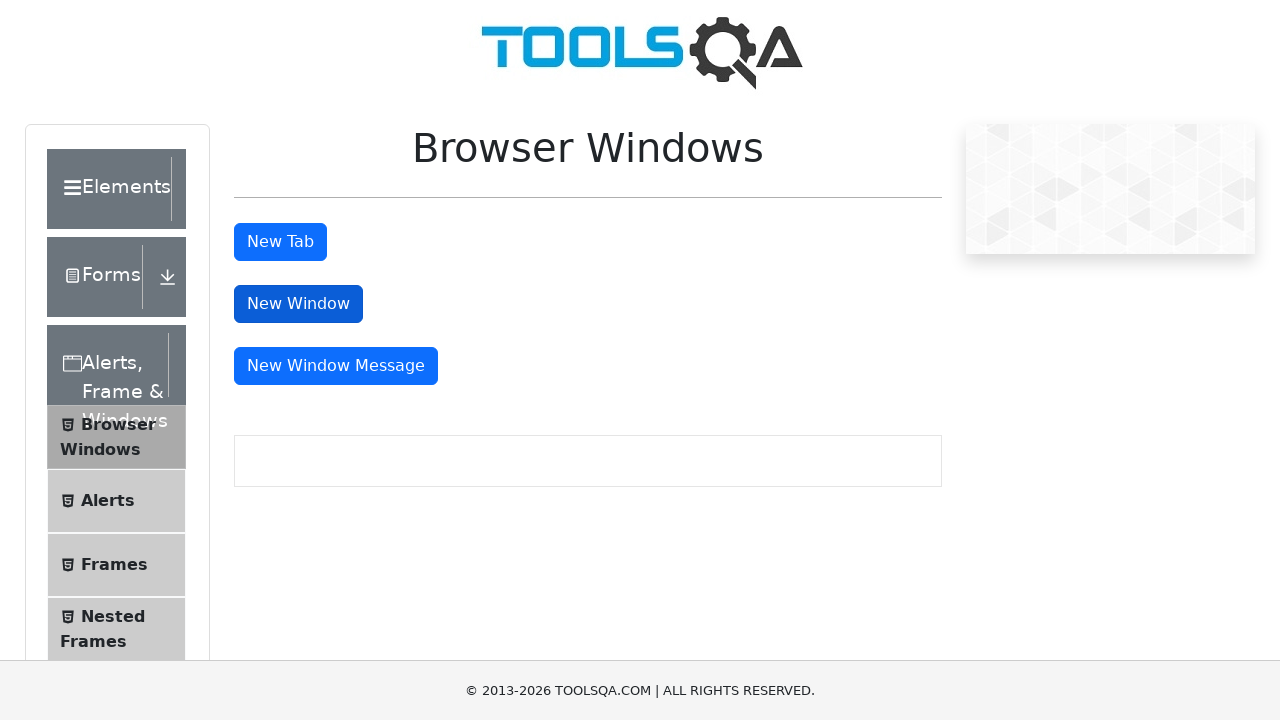

Retrieved popup page object
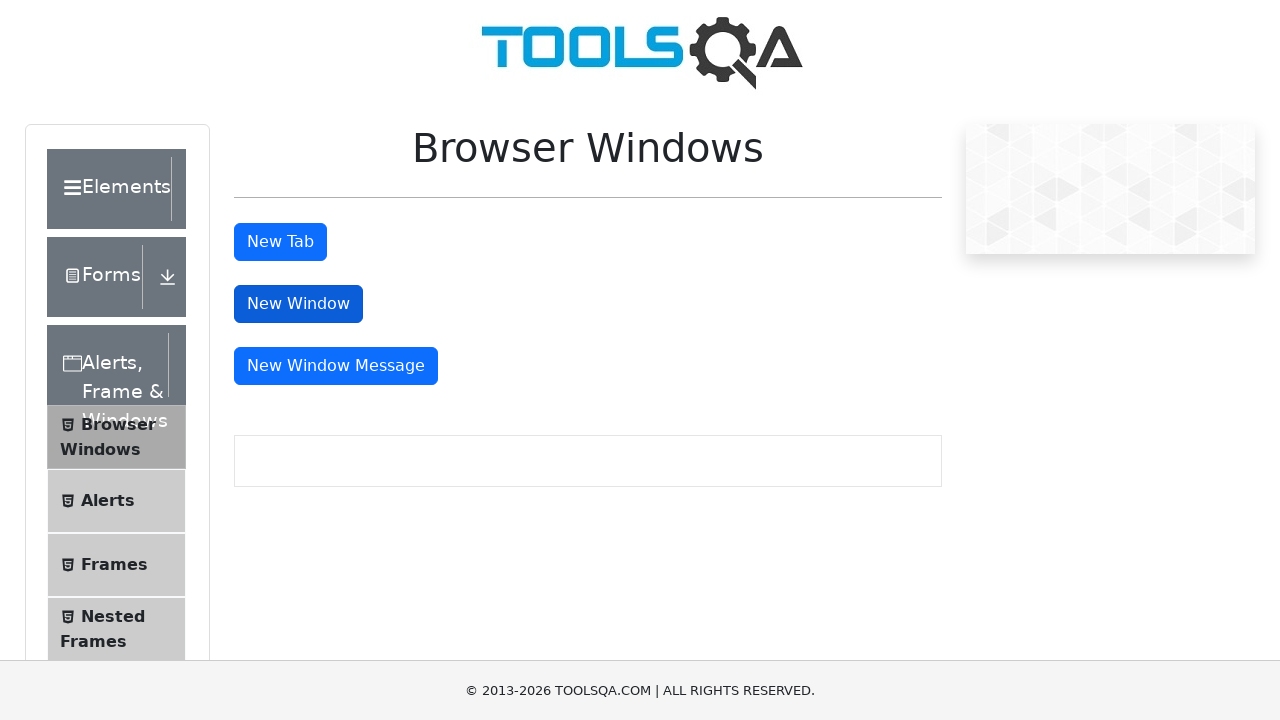

Verified 'sample page' text is present in popup window
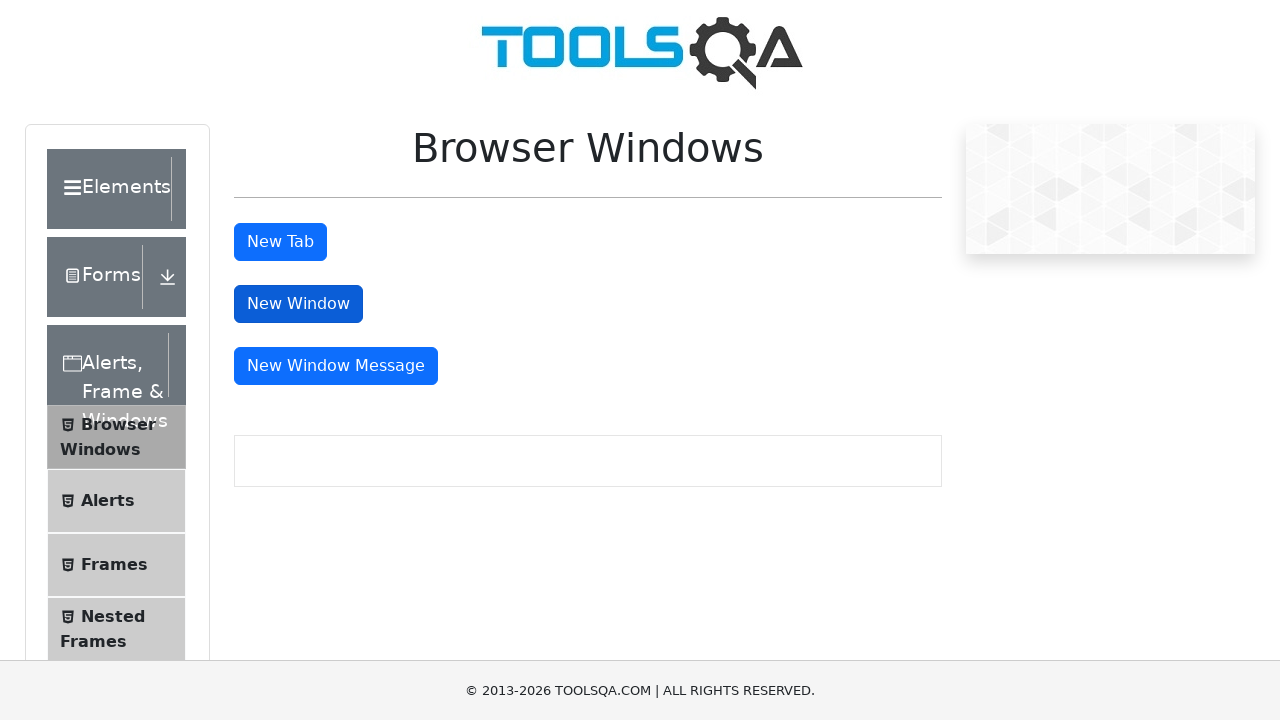

Closed popup window
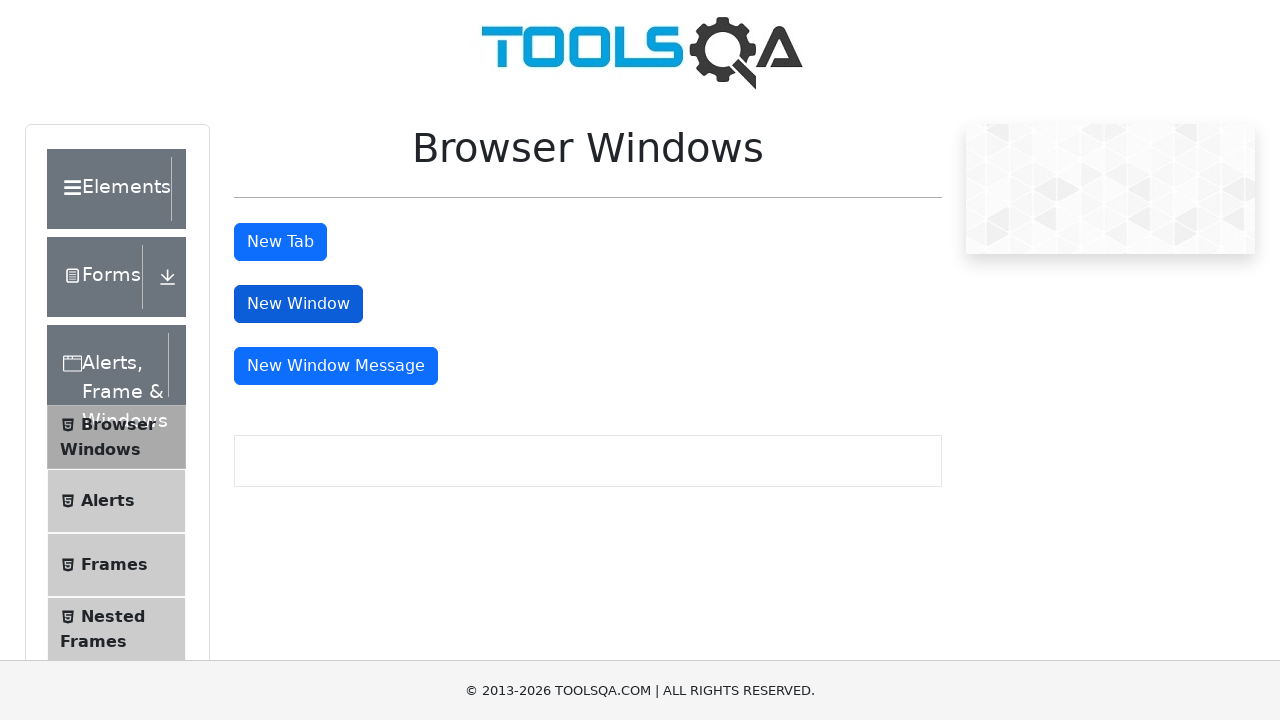

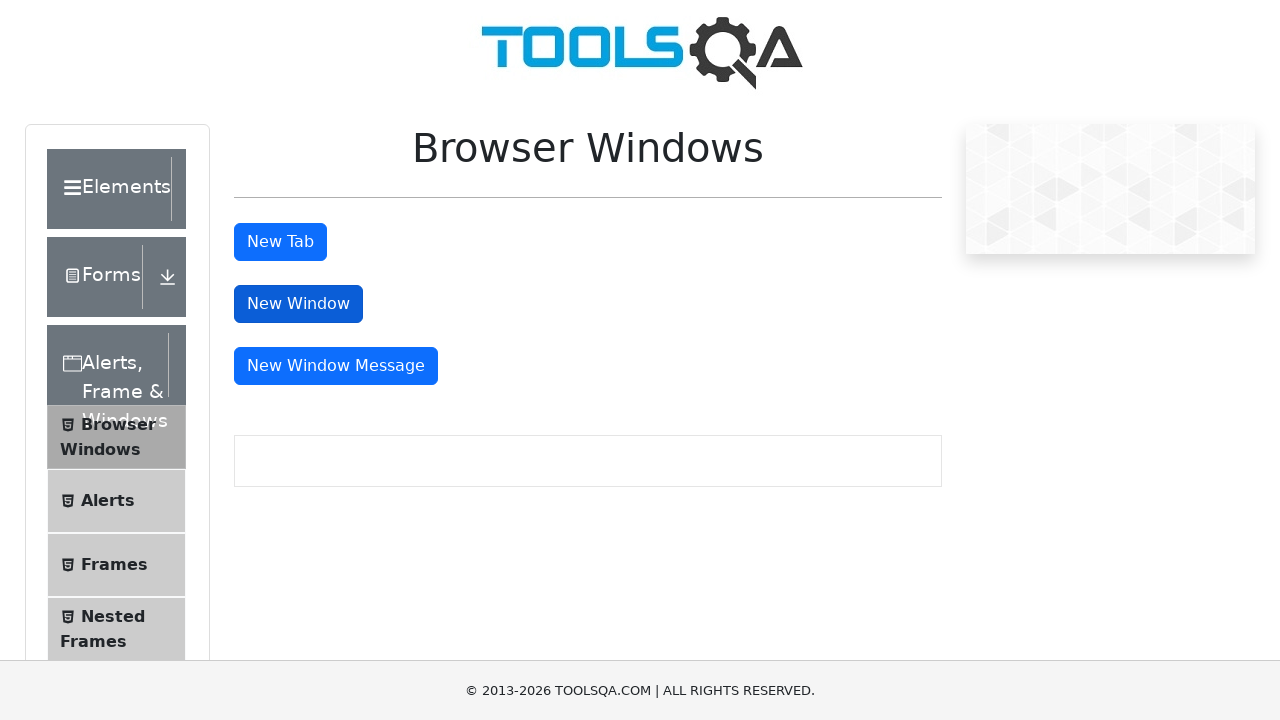